Tests prompt alert functionality by clicking the prompt button, entering text and accepting, then dismissing a second prompt

Starting URL: https://www.hyrtutorials.com/p/alertsdemo.html

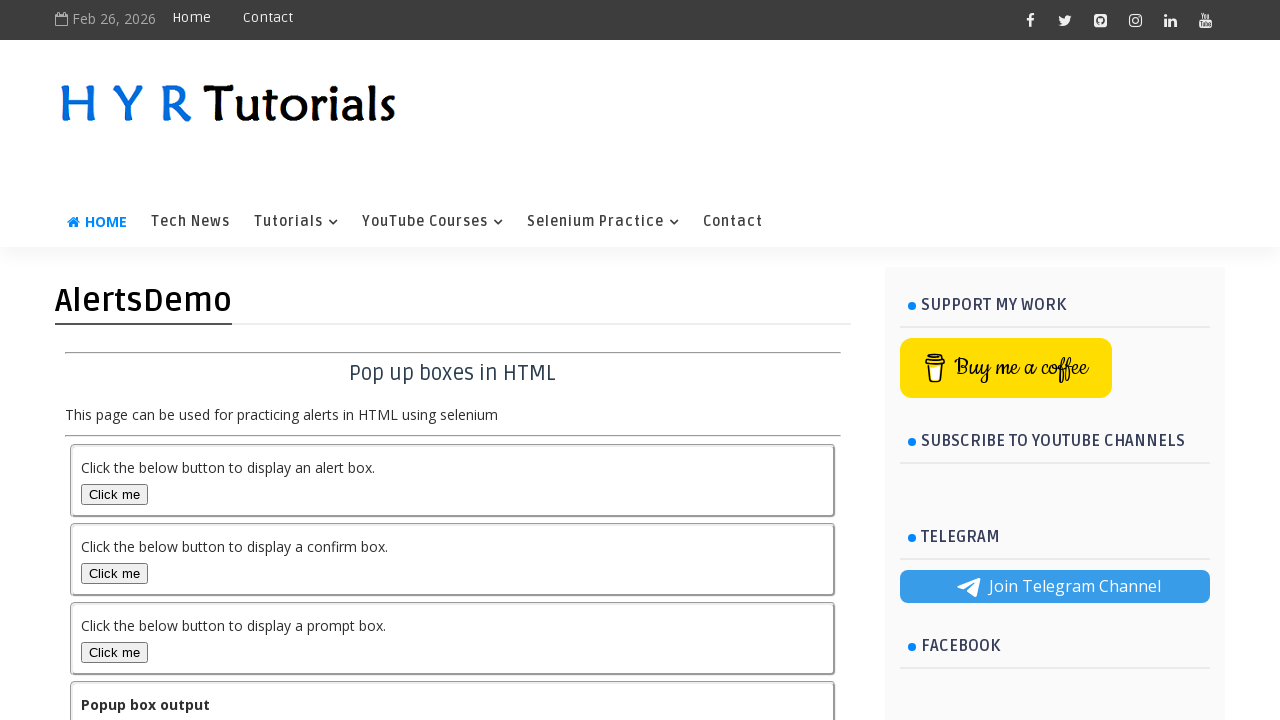

Clicked prompt button to trigger first prompt alert at (114, 652) on #promptBox
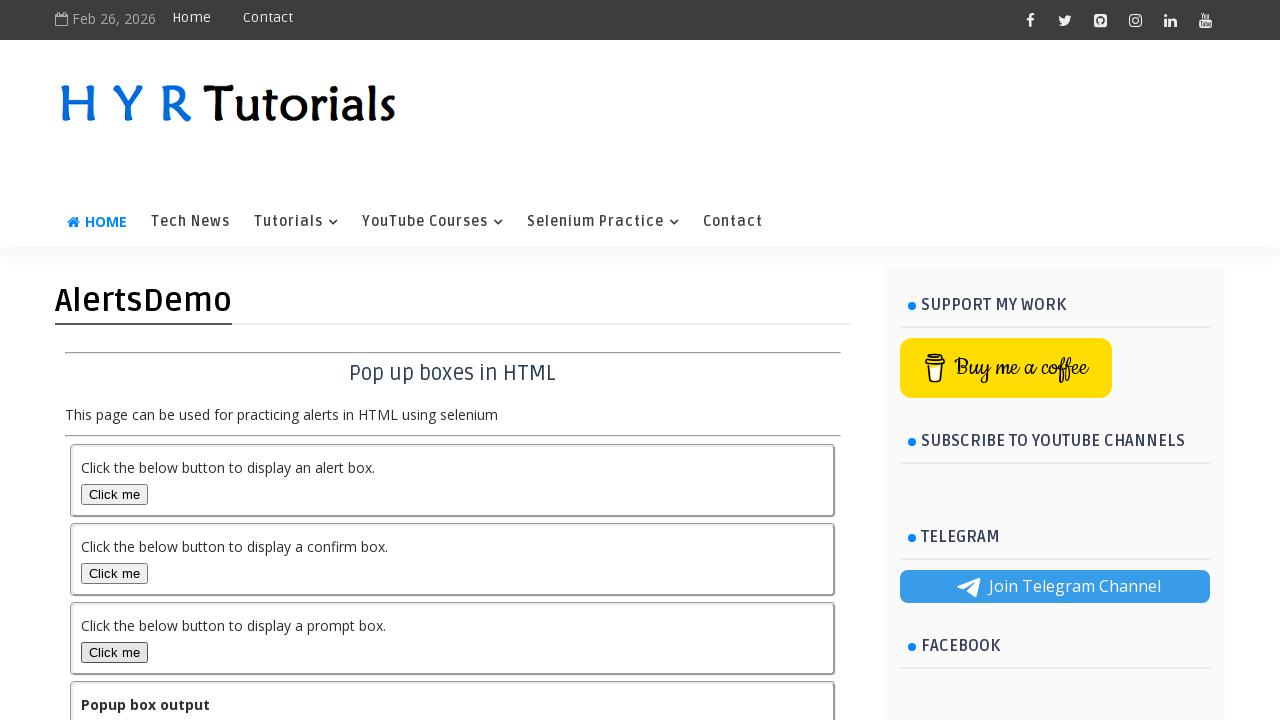

Accepted first prompt alert with text 'TestUser123'
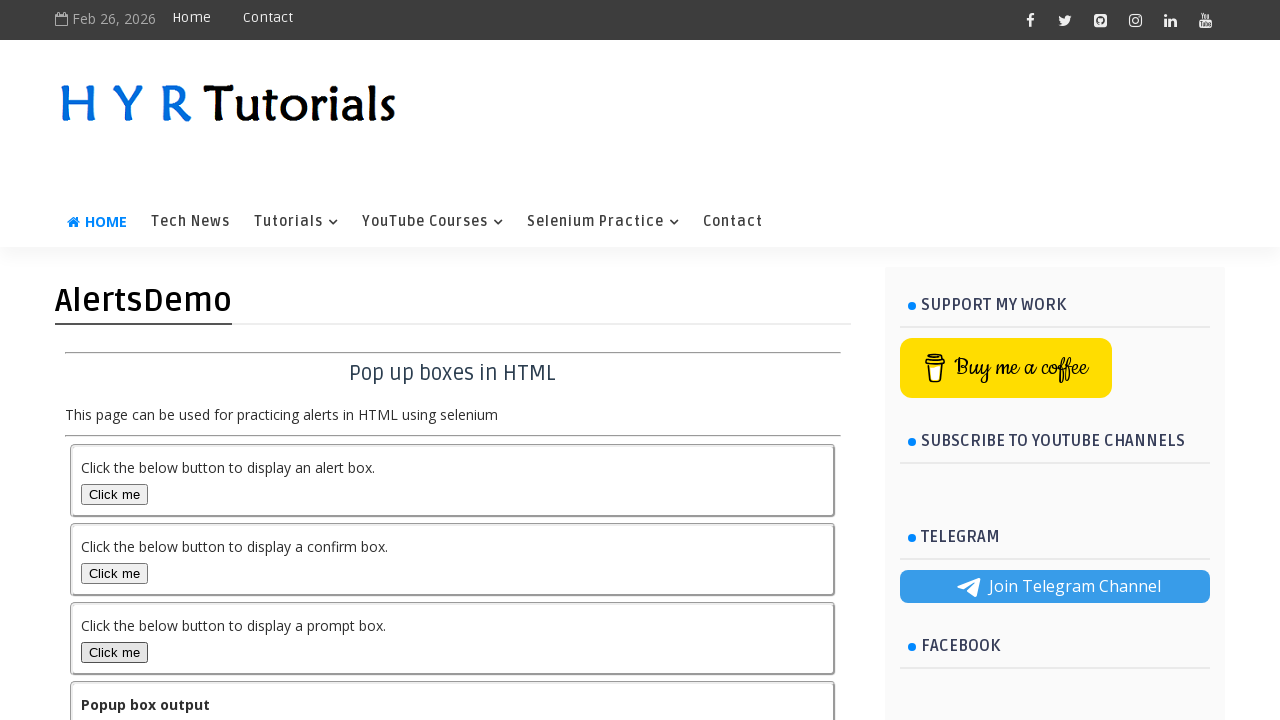

Waited for output to update after accepting first prompt
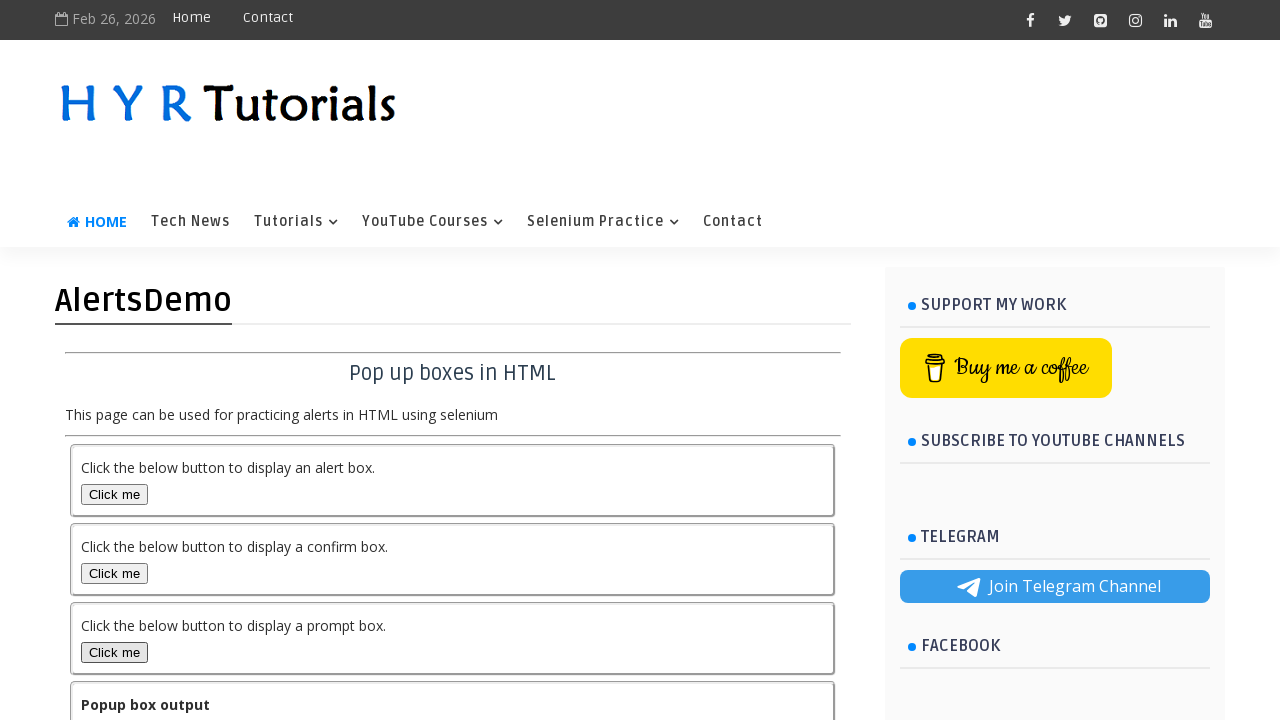

Clicked prompt button to trigger second prompt alert at (114, 652) on #promptBox
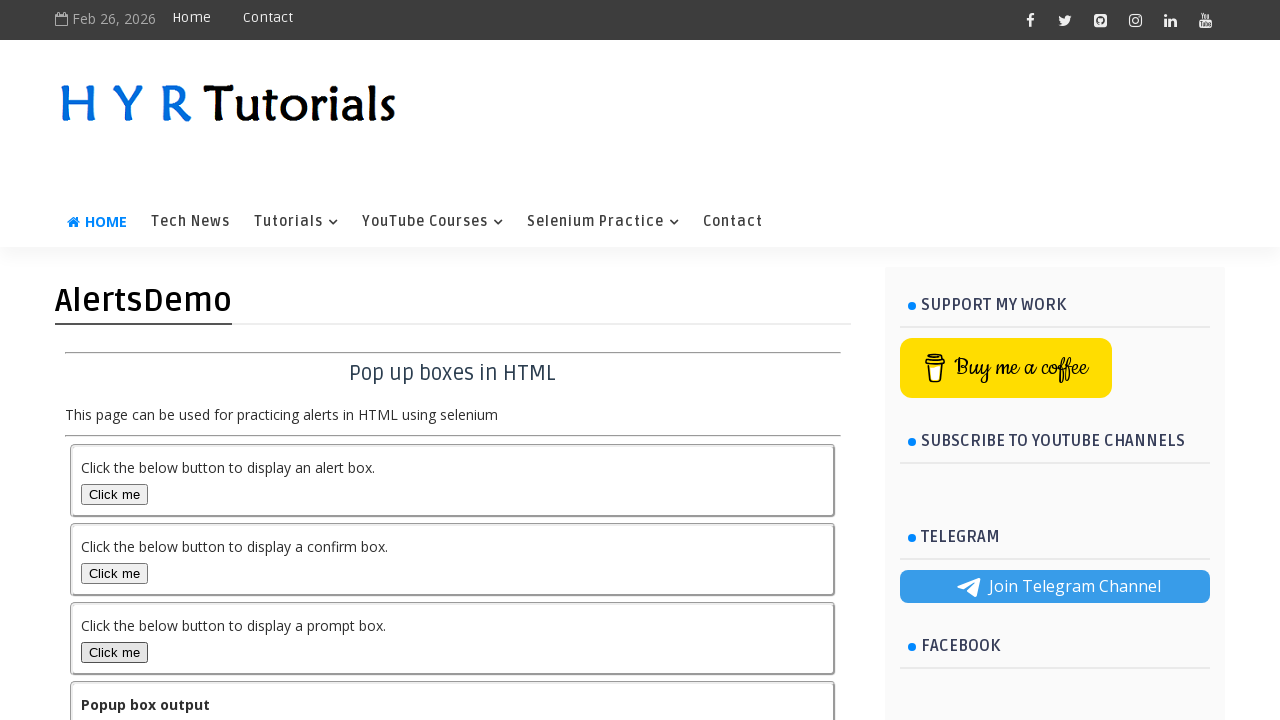

Dismissed second prompt alert
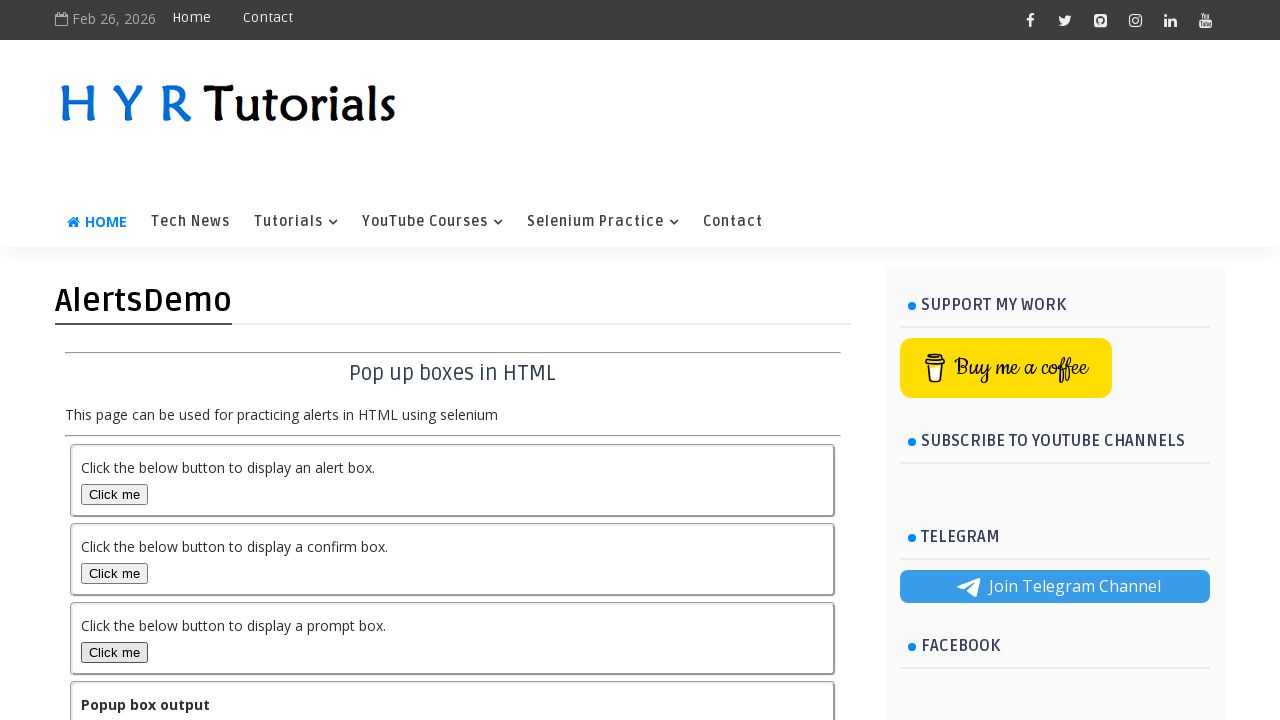

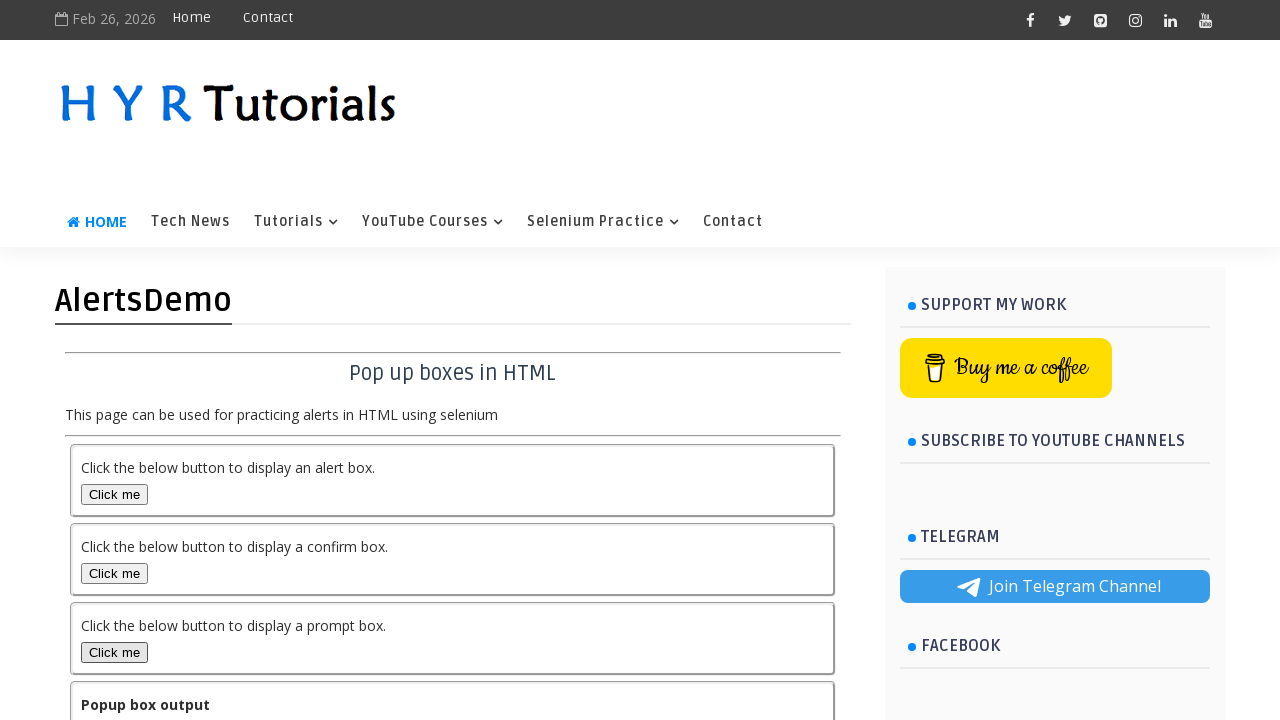